Tests that edits are cancelled when pressing Escape

Starting URL: https://demo.playwright.dev/todomvc

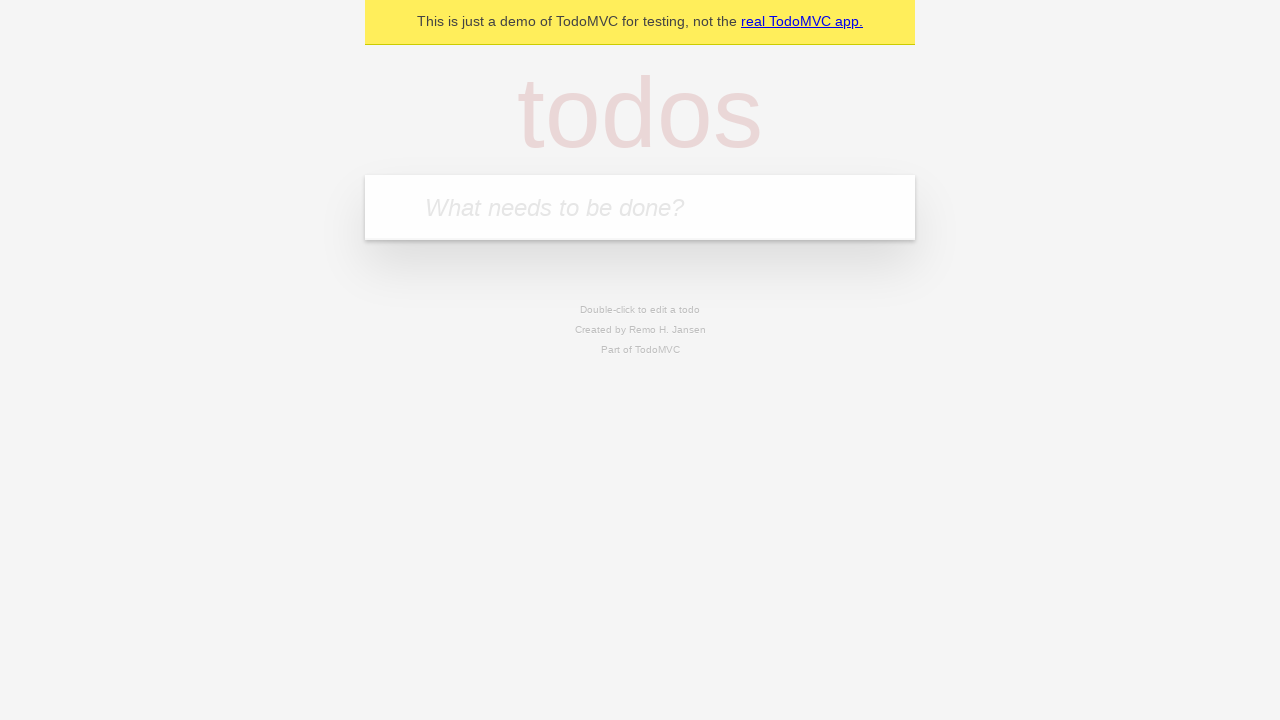

Filled todo input with 'buy some cheese' on internal:attr=[placeholder="What needs to be done?"i]
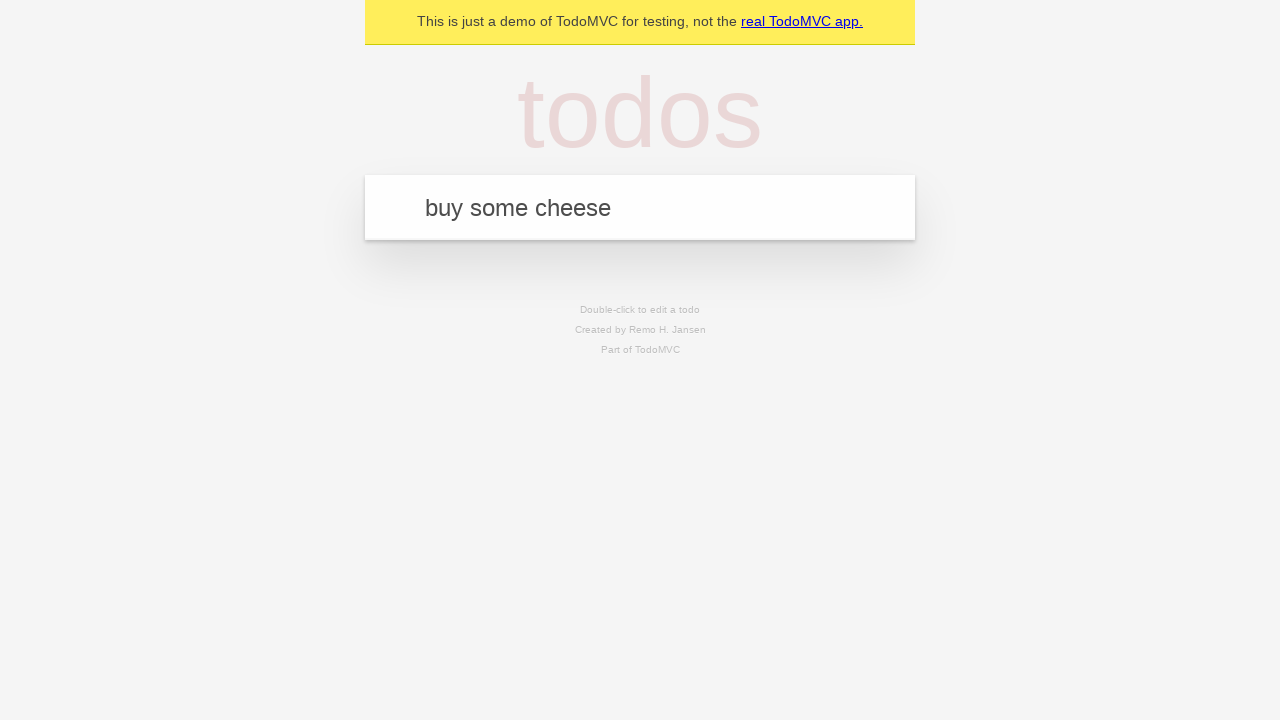

Pressed Enter to create first todo on internal:attr=[placeholder="What needs to be done?"i]
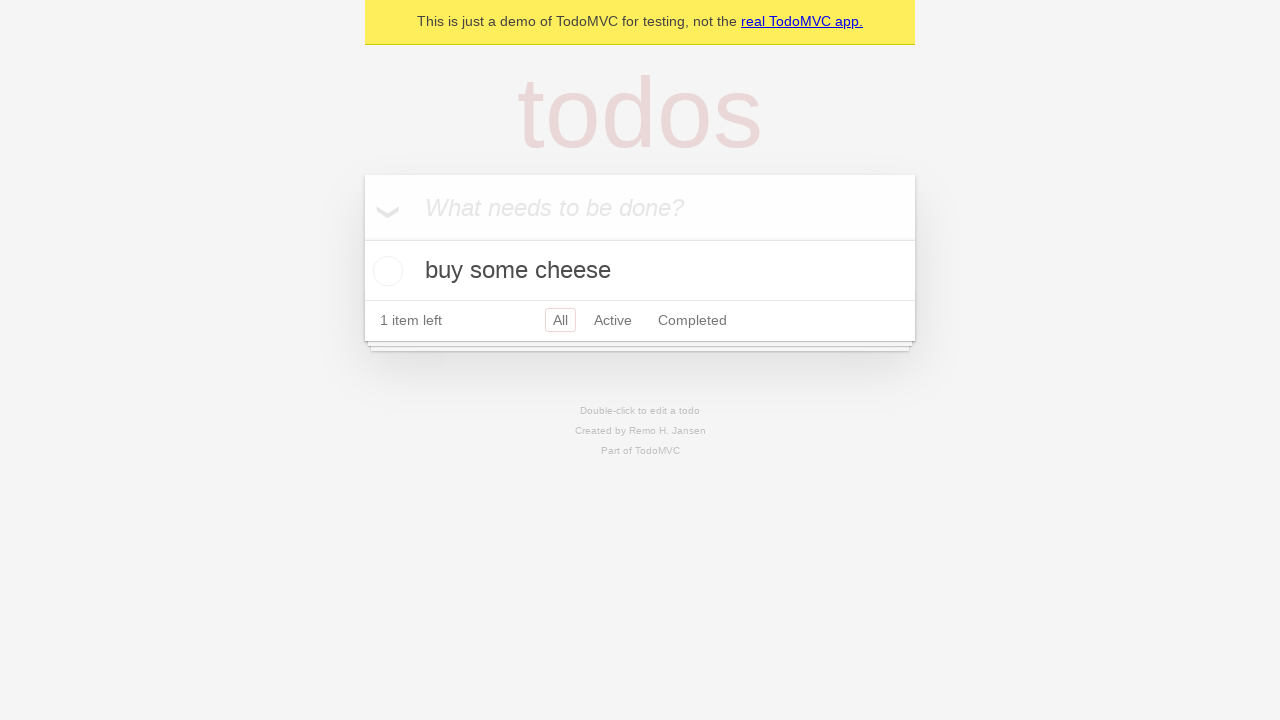

Filled todo input with 'feed the cat' on internal:attr=[placeholder="What needs to be done?"i]
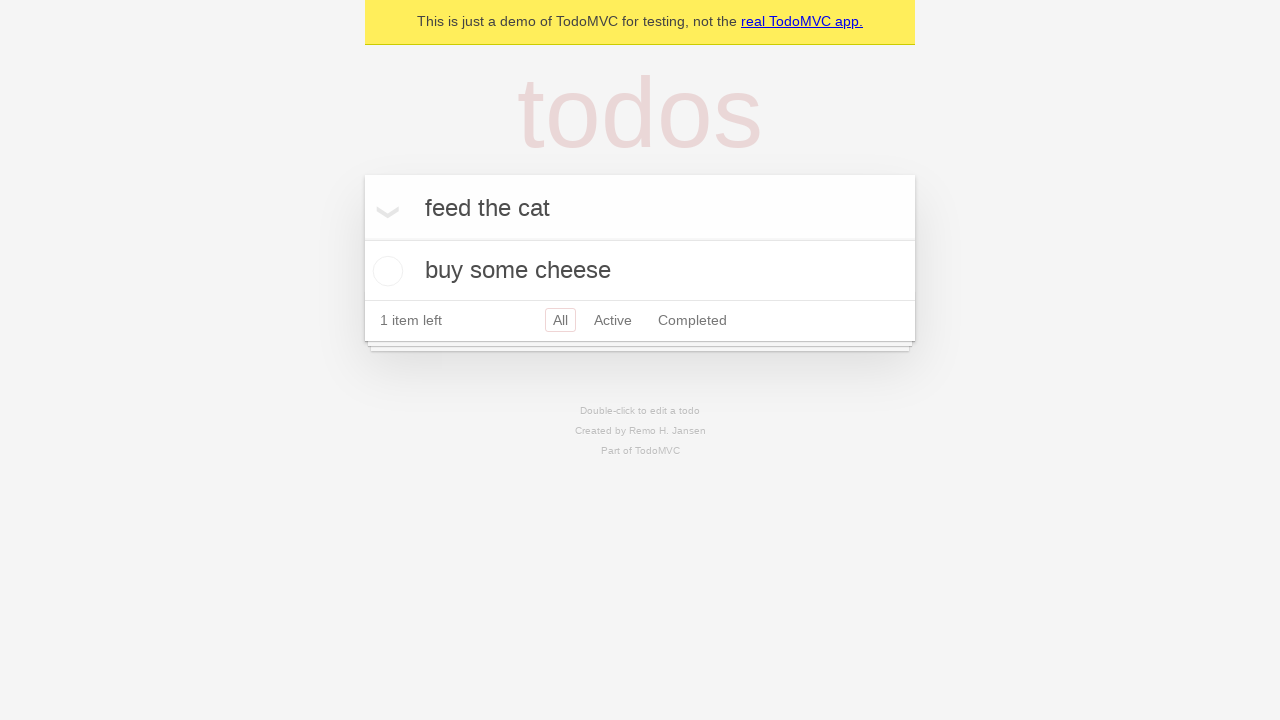

Pressed Enter to create second todo on internal:attr=[placeholder="What needs to be done?"i]
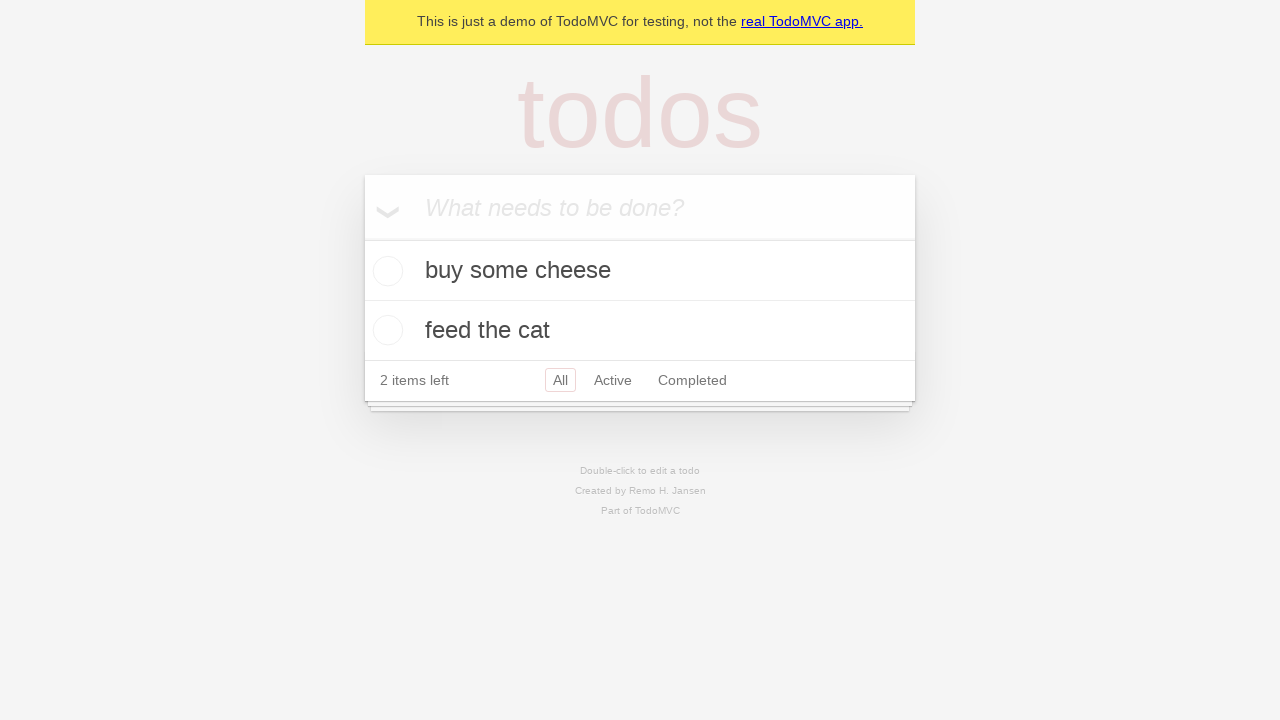

Filled todo input with 'book a doctors appointment' on internal:attr=[placeholder="What needs to be done?"i]
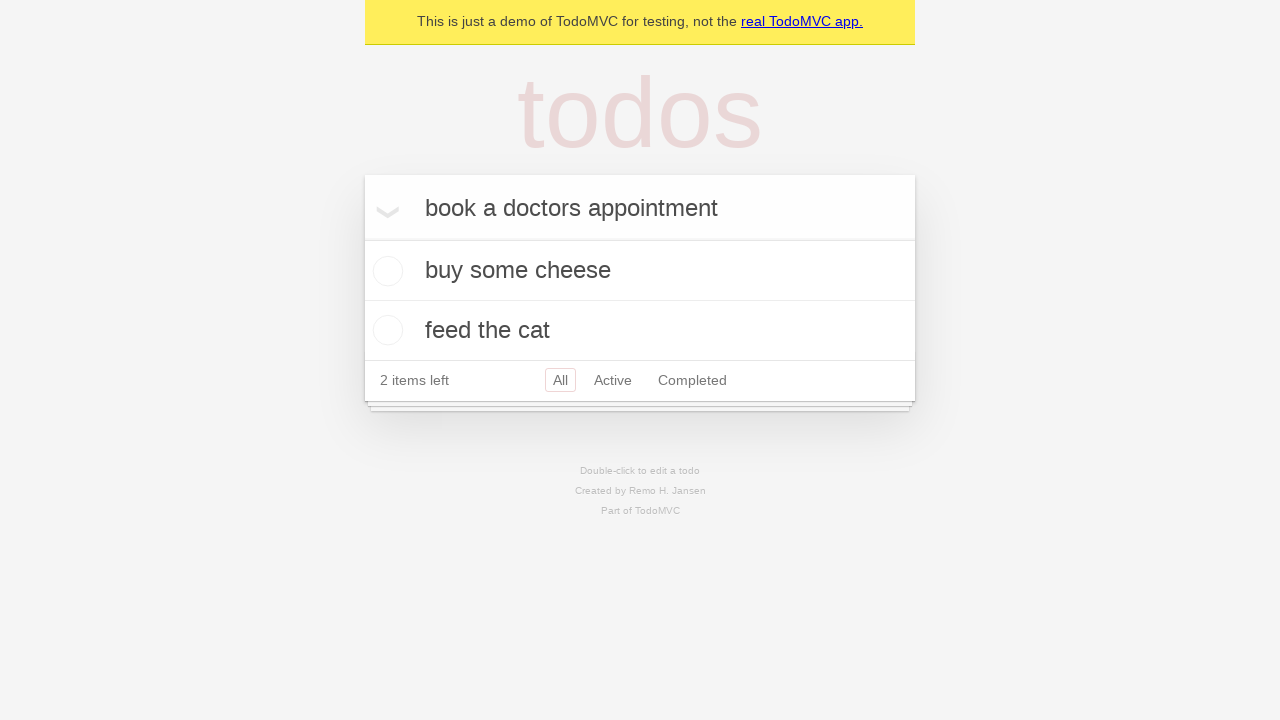

Pressed Enter to create third todo on internal:attr=[placeholder="What needs to be done?"i]
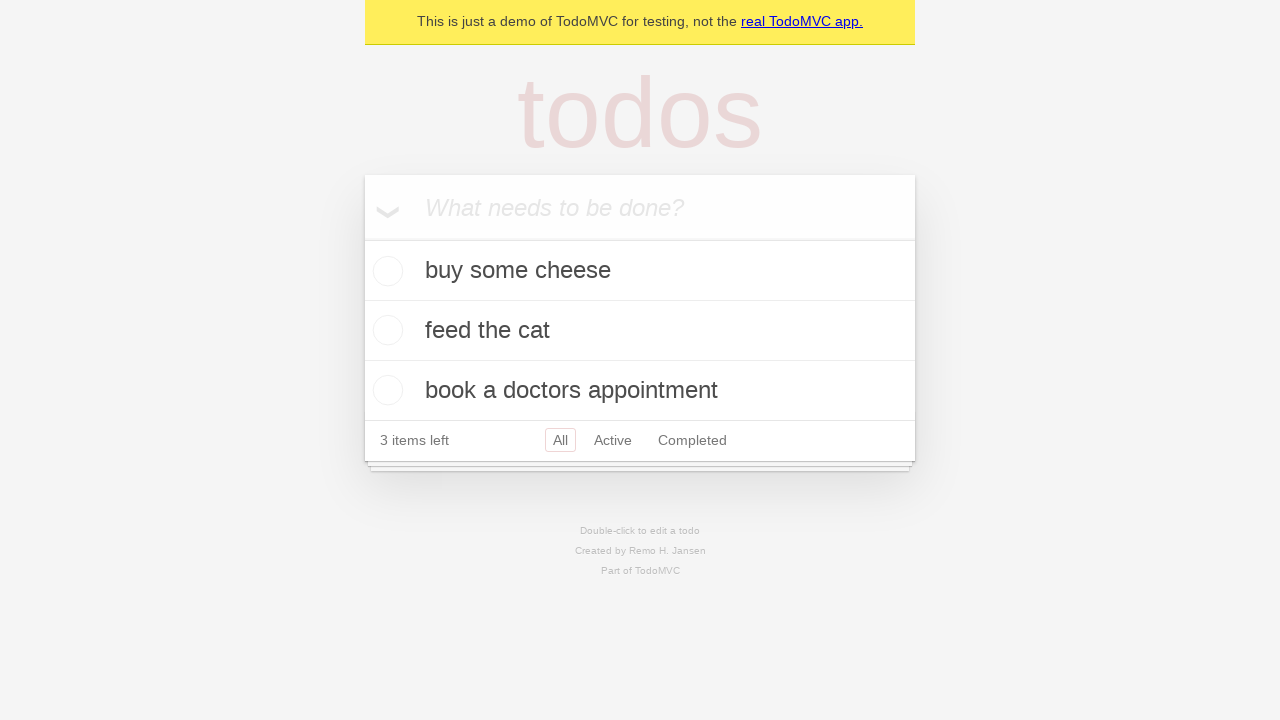

Double-clicked second todo to enter edit mode at (640, 331) on internal:testid=[data-testid="todo-item"s] >> nth=1
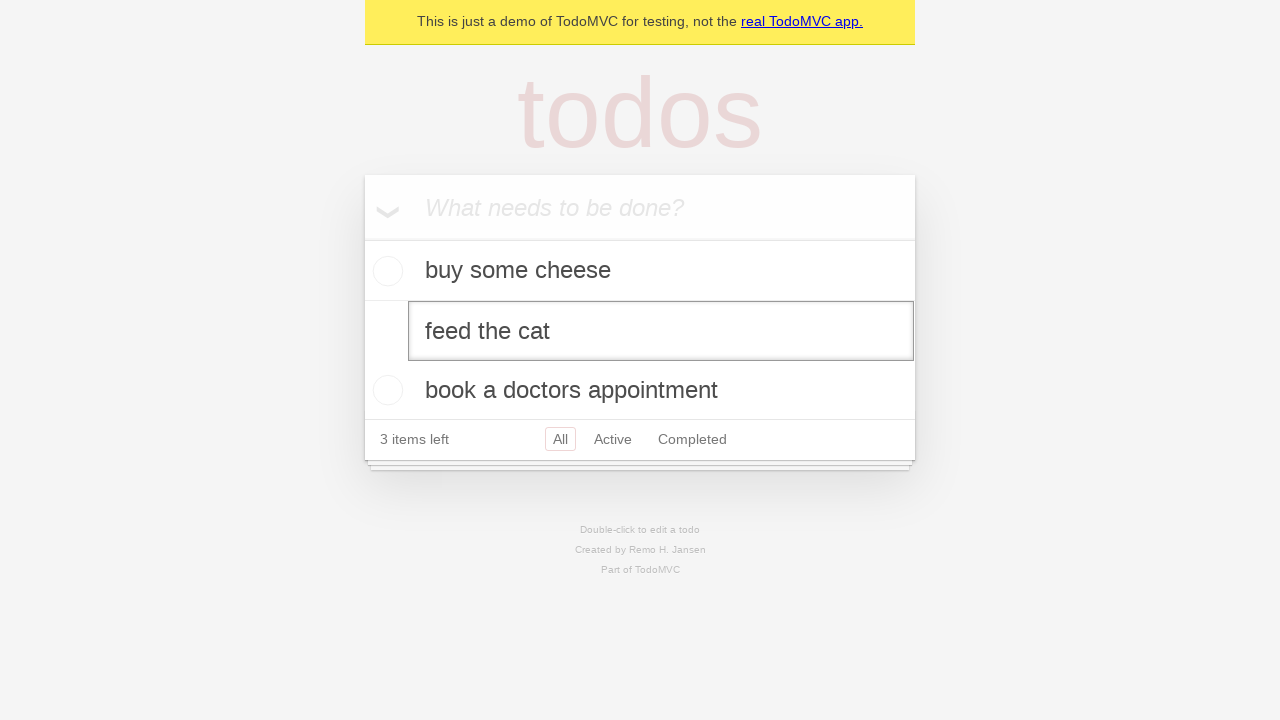

Filled edit textbox with 'buy some sausages' on internal:testid=[data-testid="todo-item"s] >> nth=1 >> internal:role=textbox[nam
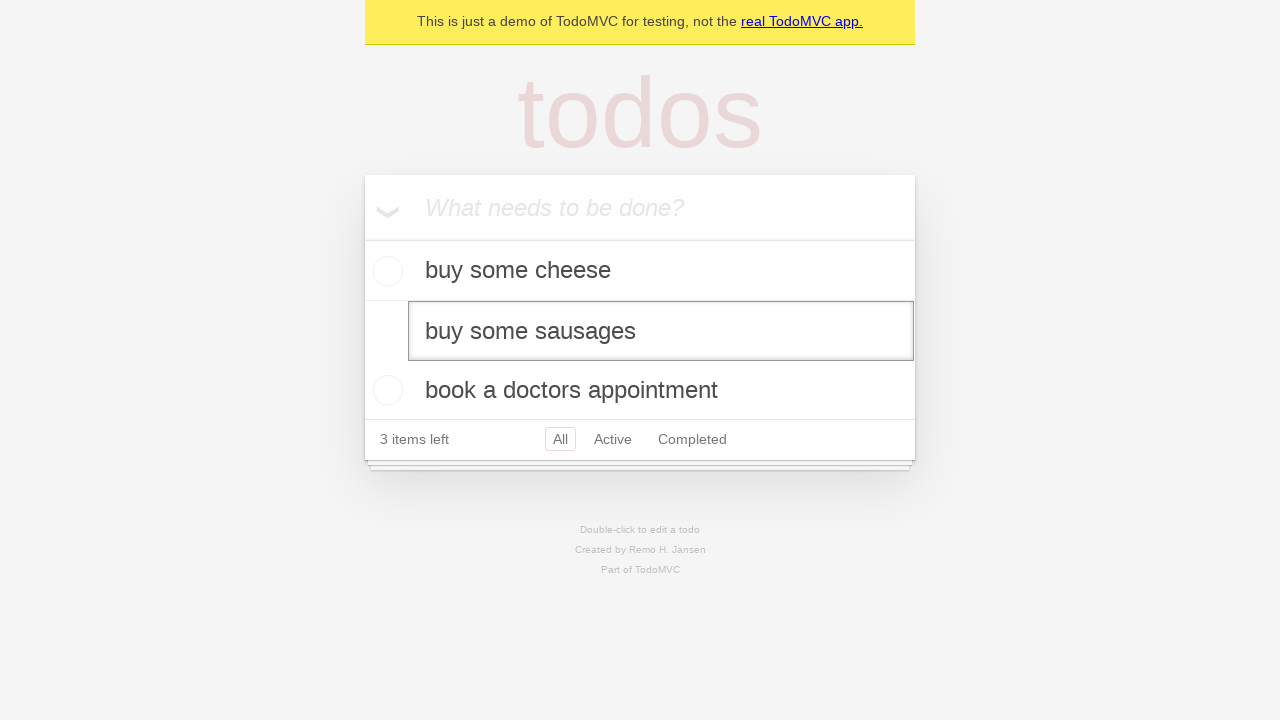

Pressed Escape to cancel edits on internal:testid=[data-testid="todo-item"s] >> nth=1 >> internal:role=textbox[nam
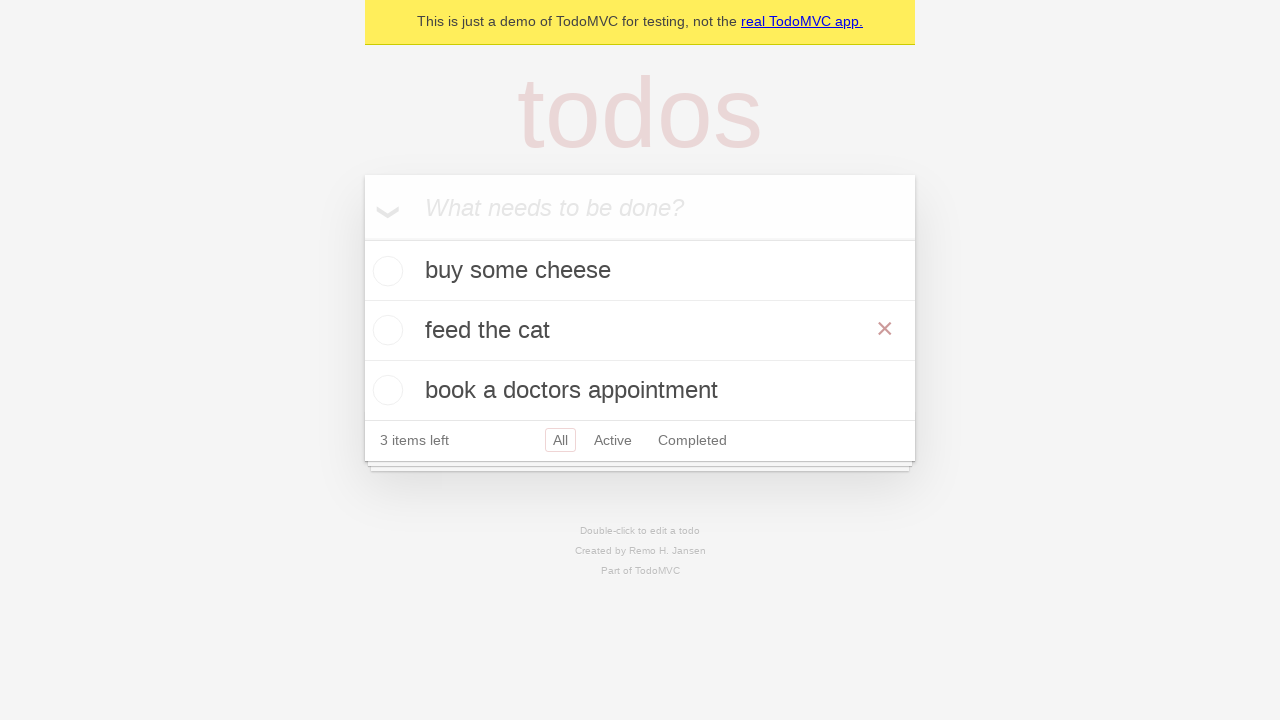

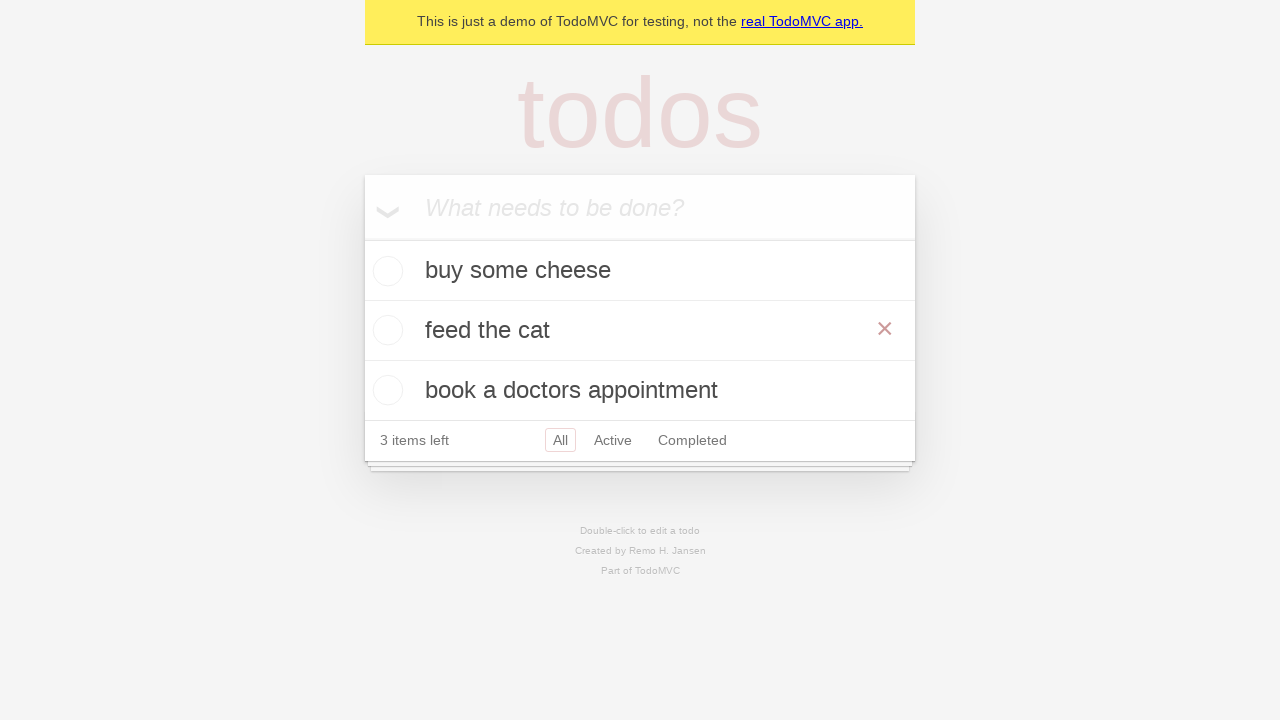